Navigates to the Selenium downloads page and clicks on a version download link. Note: The original URL redirects to selenium.dev and the specific version link may have changed.

Starting URL: https://www.selenium.dev/downloads/

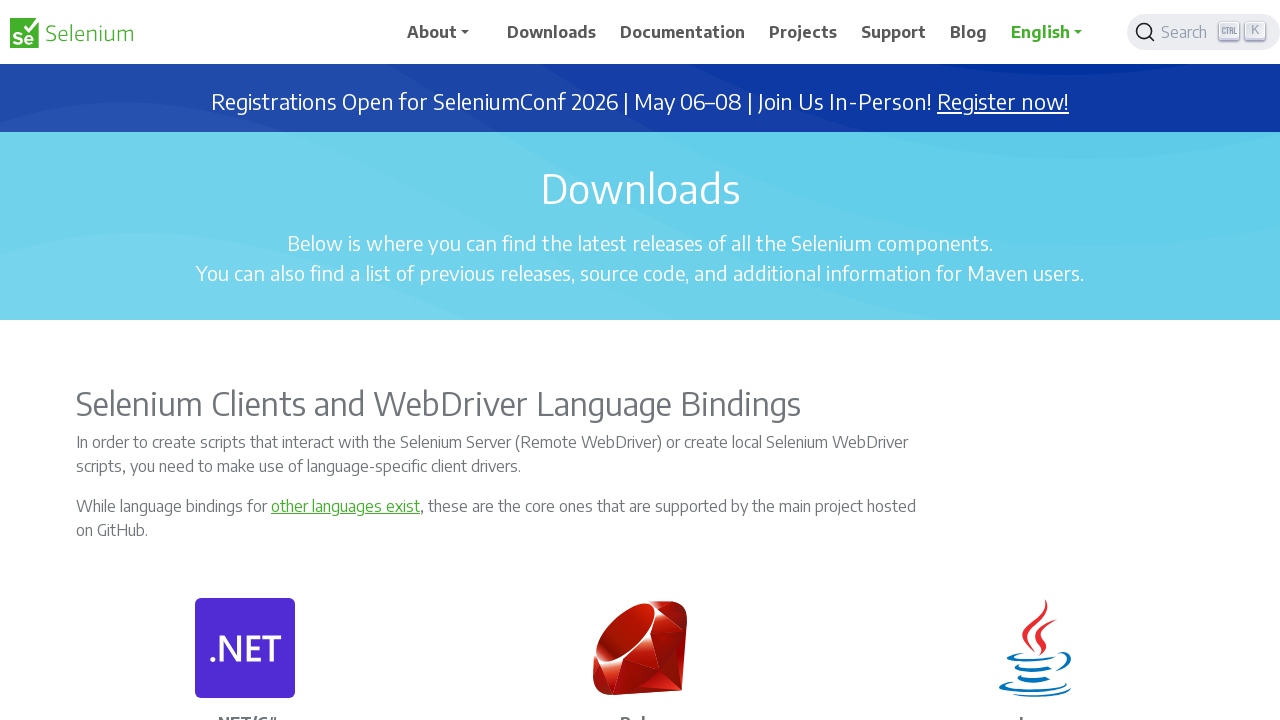

Page loaded - DOM content ready
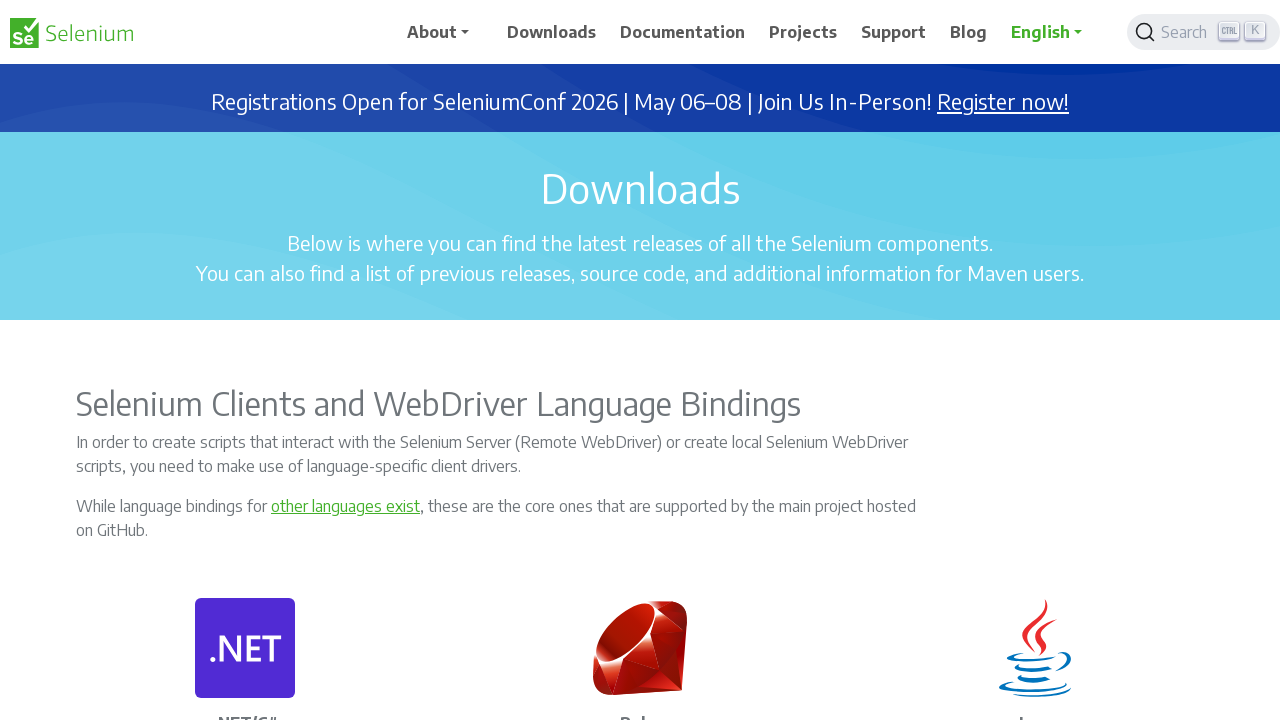

Clicked on download link at (552, 32) on a[href*='download']
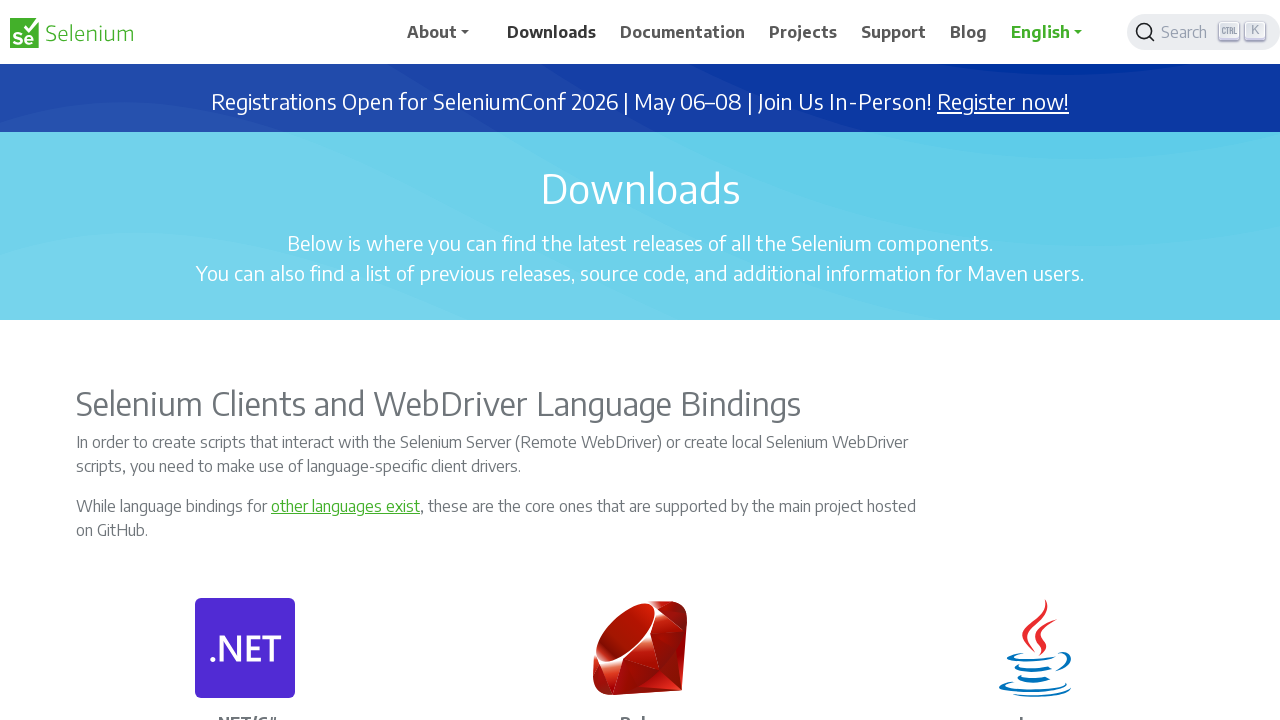

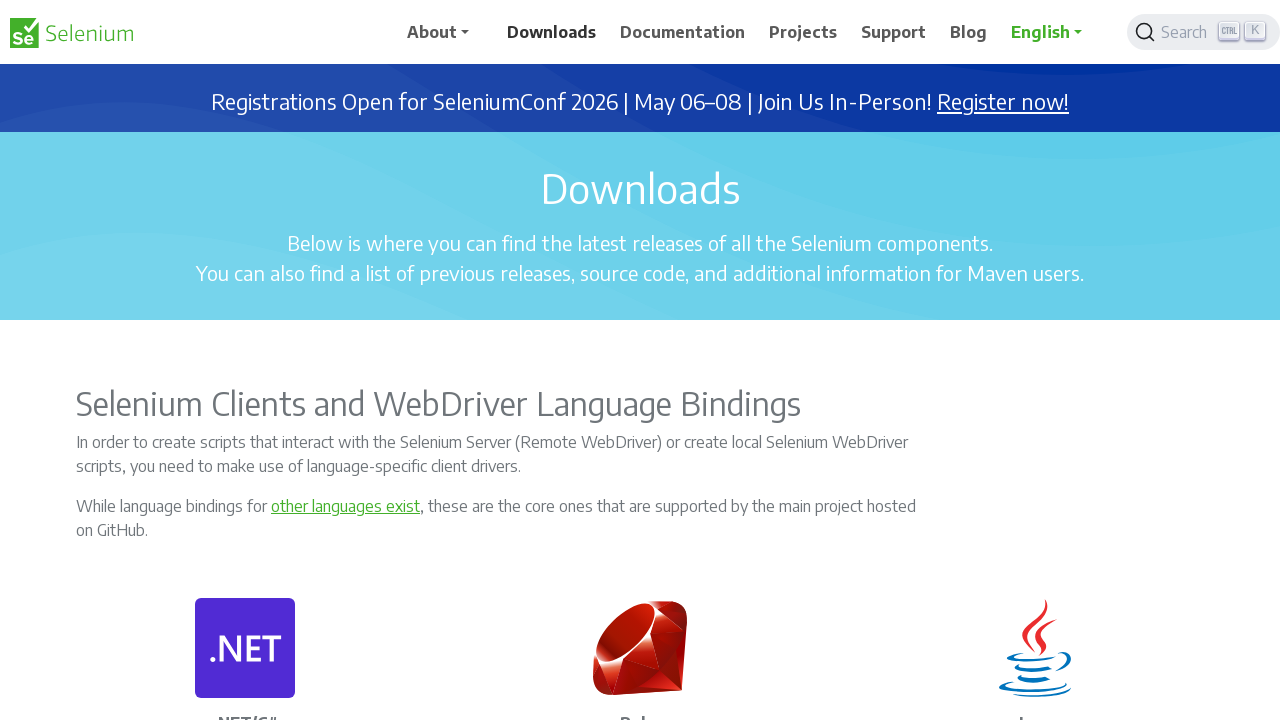